Tests page scrolling functionality using ARROW_DOWN and ARROW_UP keyboard keys to scroll down and then back up on the DemoQA auto-complete page

Starting URL: https://demoqa.com/auto-complete

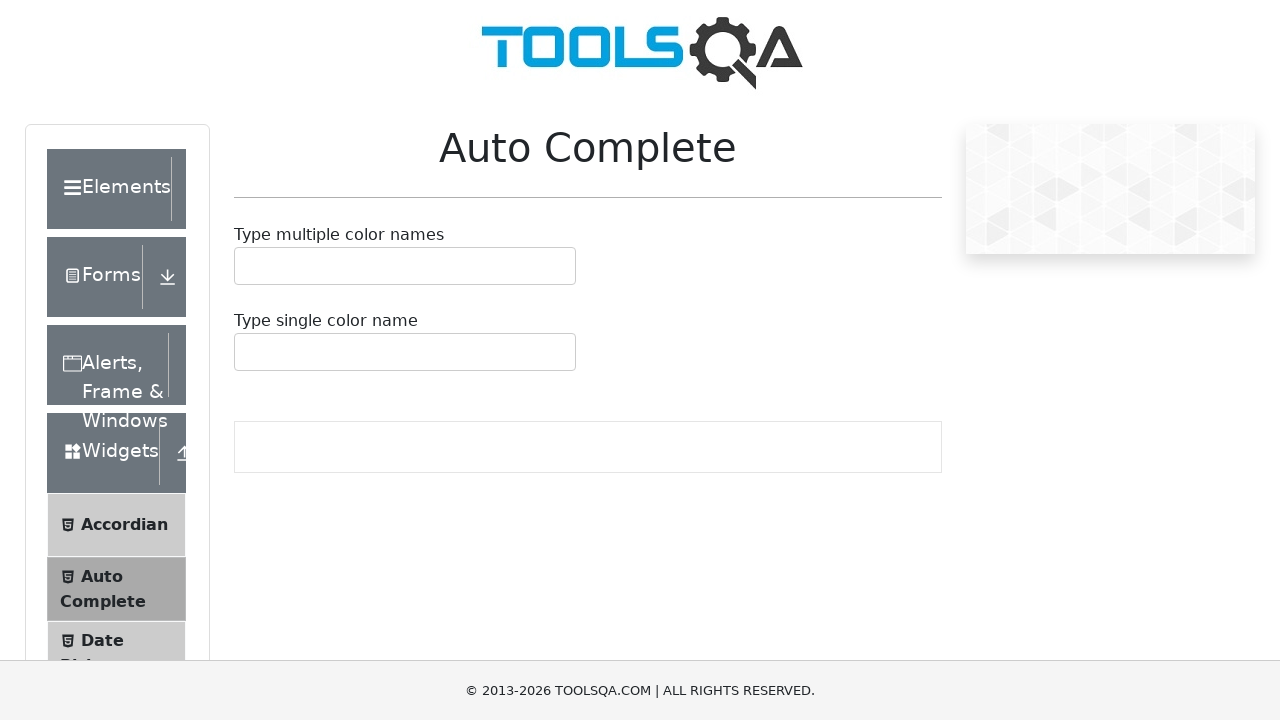

Pressed ARROW_DOWN key to scroll down
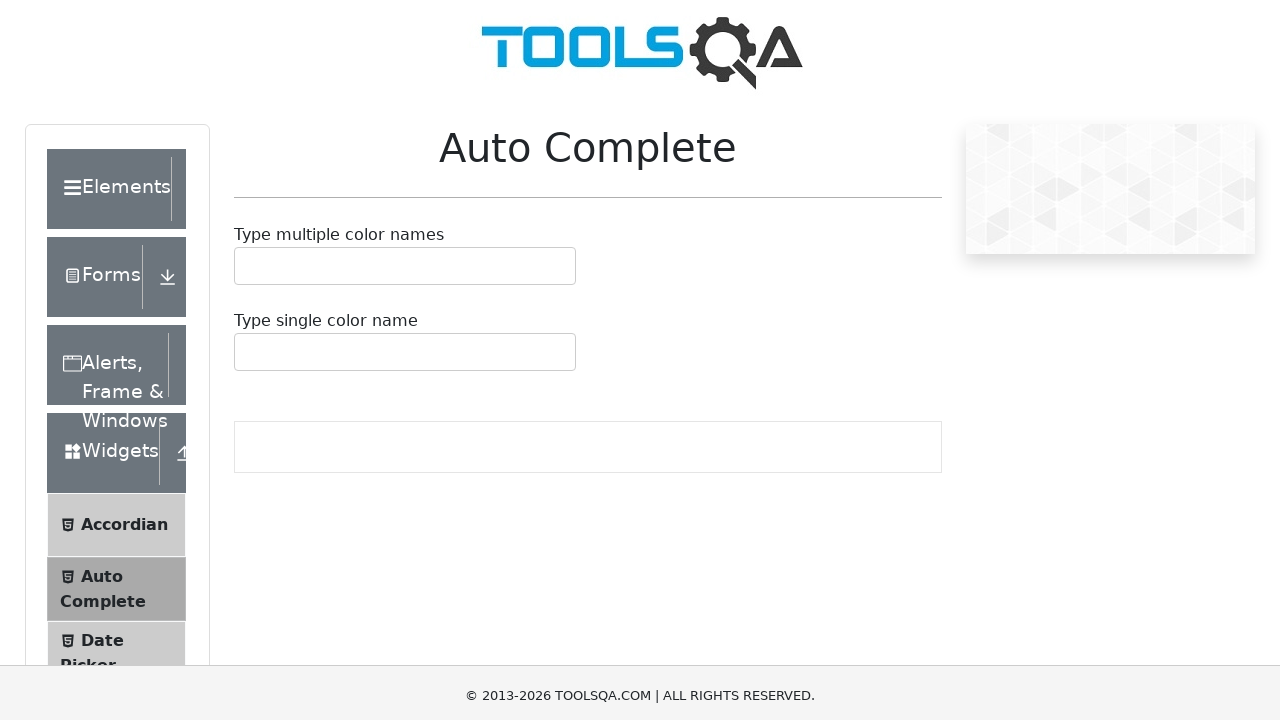

Waited 1000ms after first scroll down
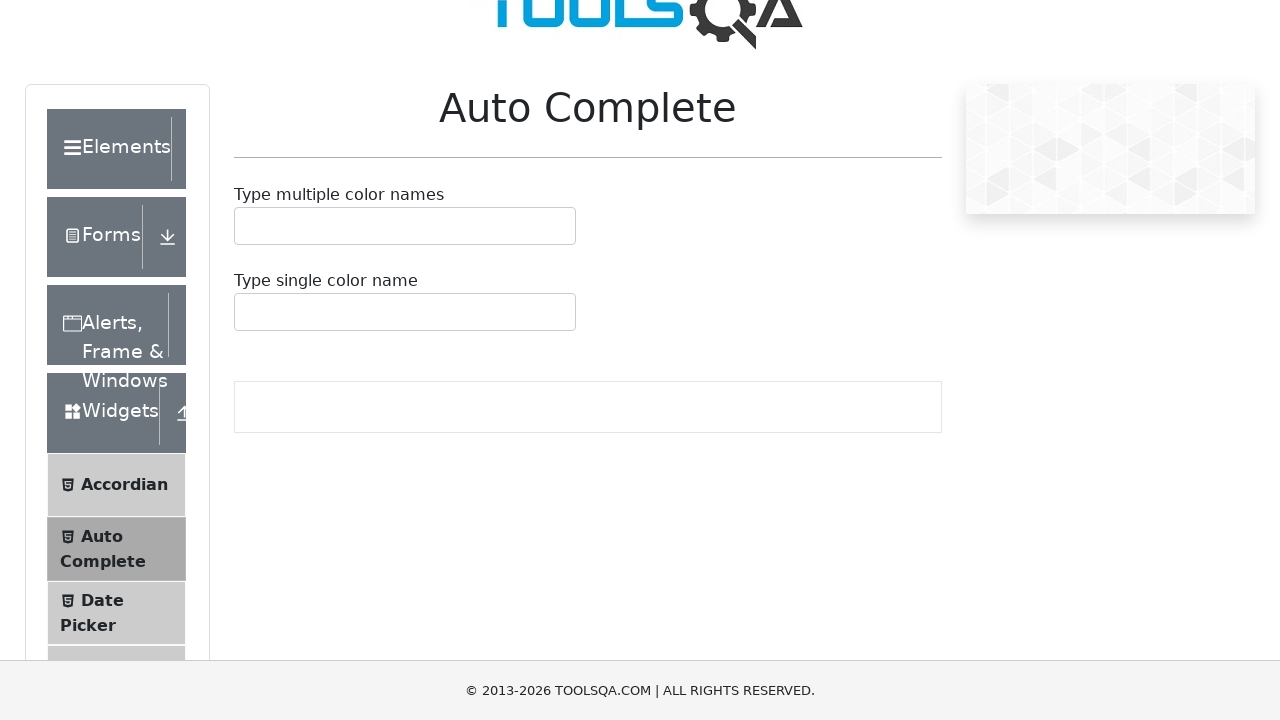

Pressed ARROW_DOWN key to scroll down again
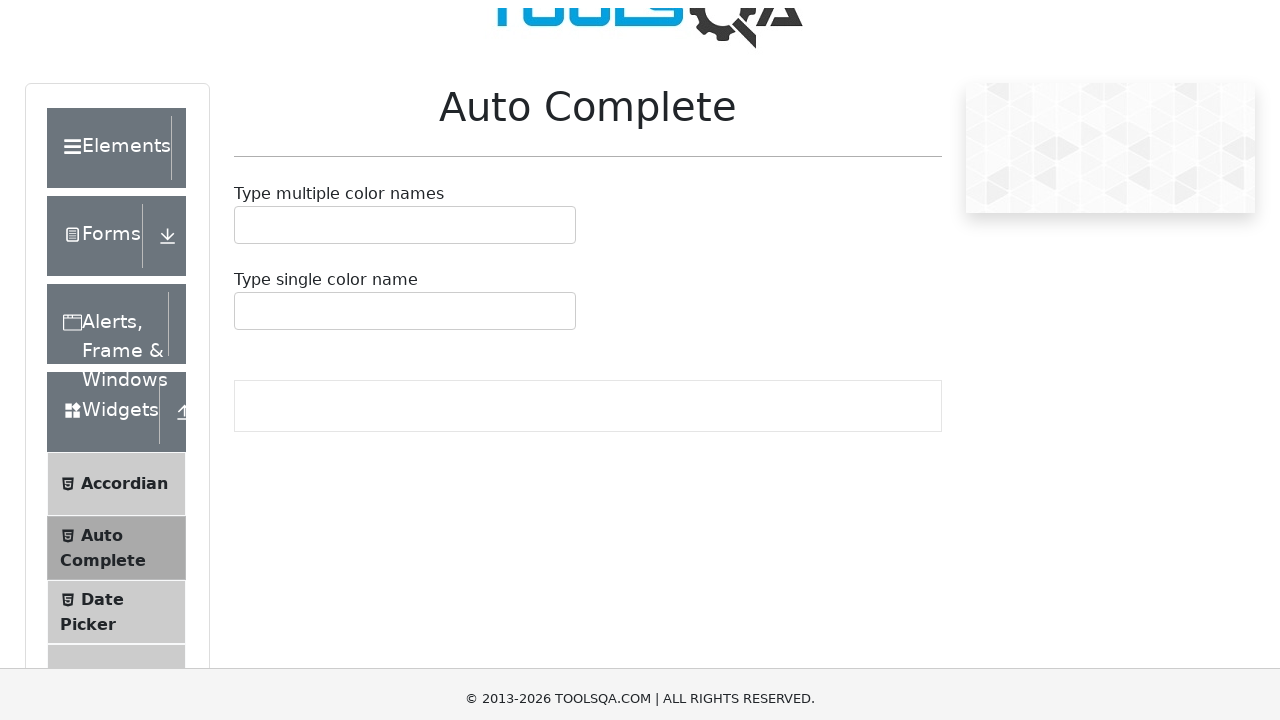

Waited 1000ms after second scroll down
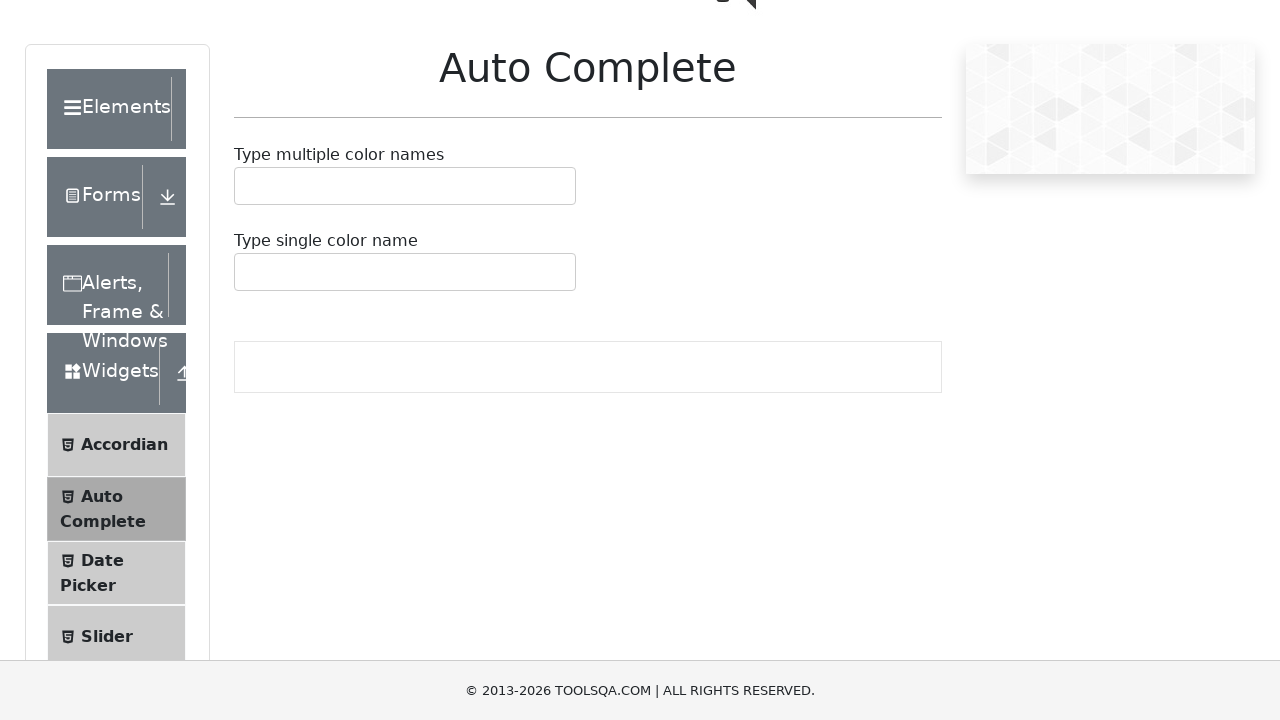

Pressed ARROW_DOWN key to scroll down a third time
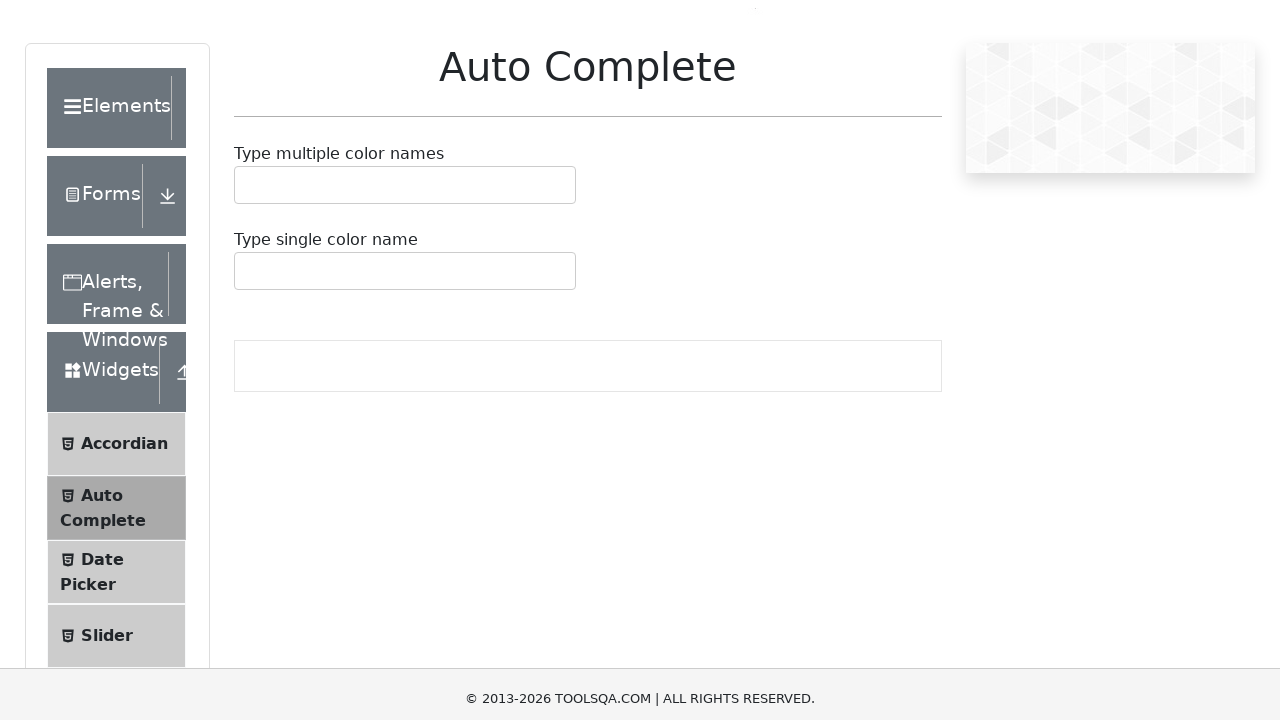

Waited 1000ms after third scroll down
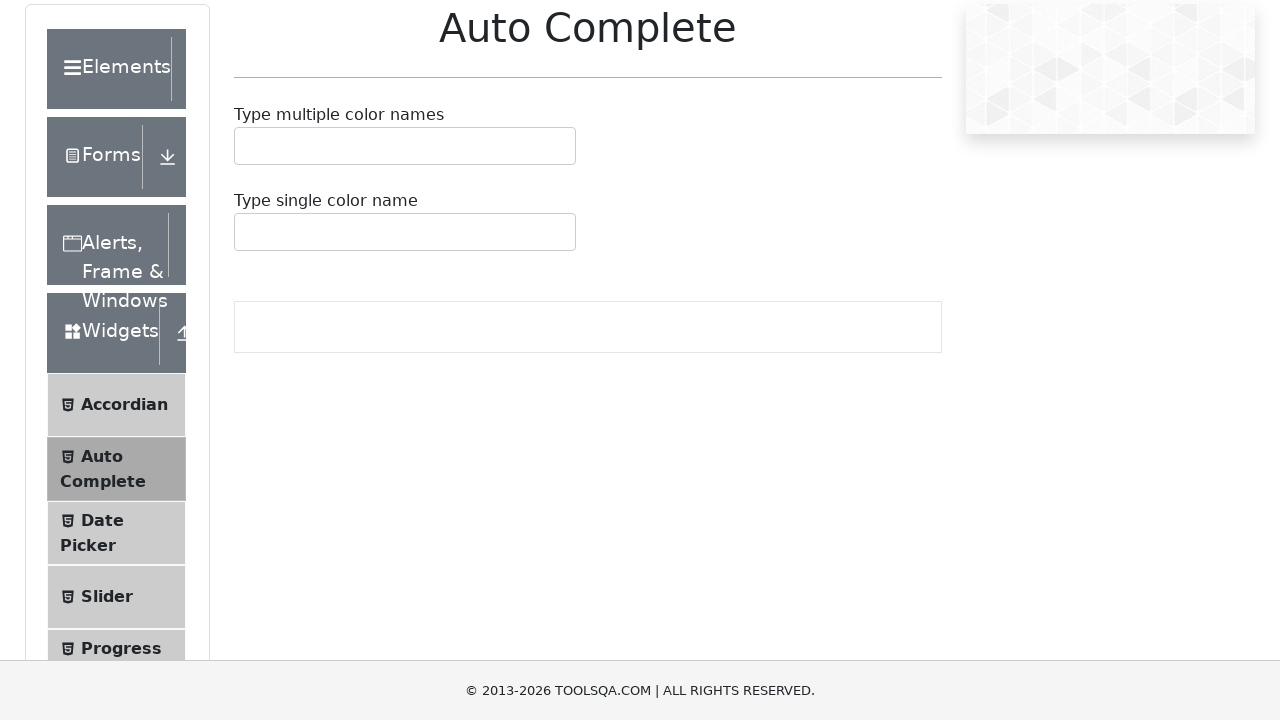

Pressed ARROW_UP key to scroll up
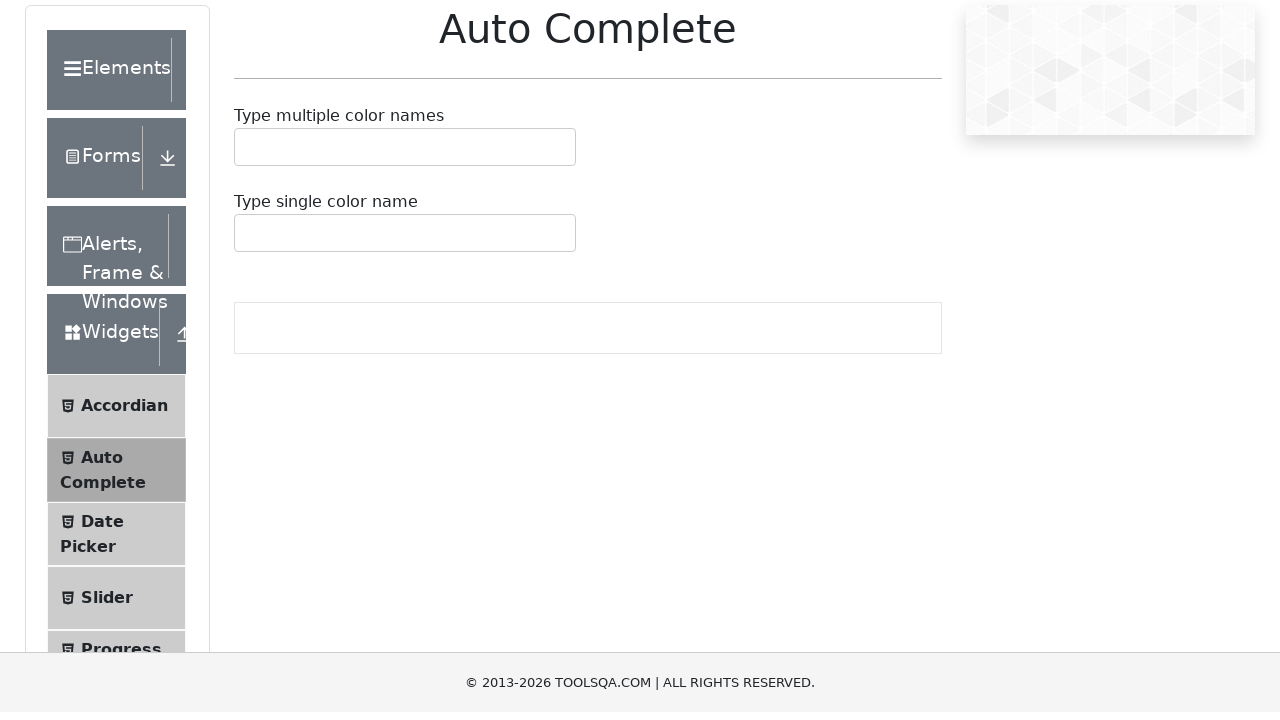

Waited 1000ms after first scroll up
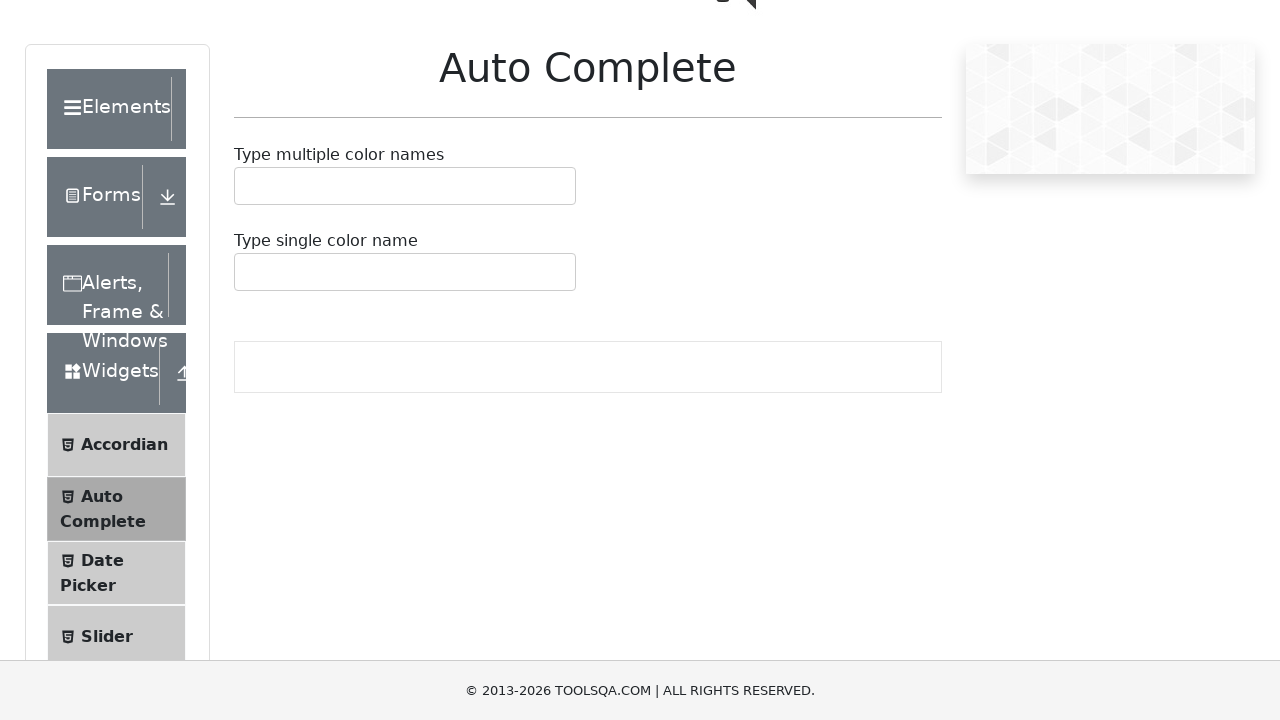

Pressed ARROW_UP key to scroll up again
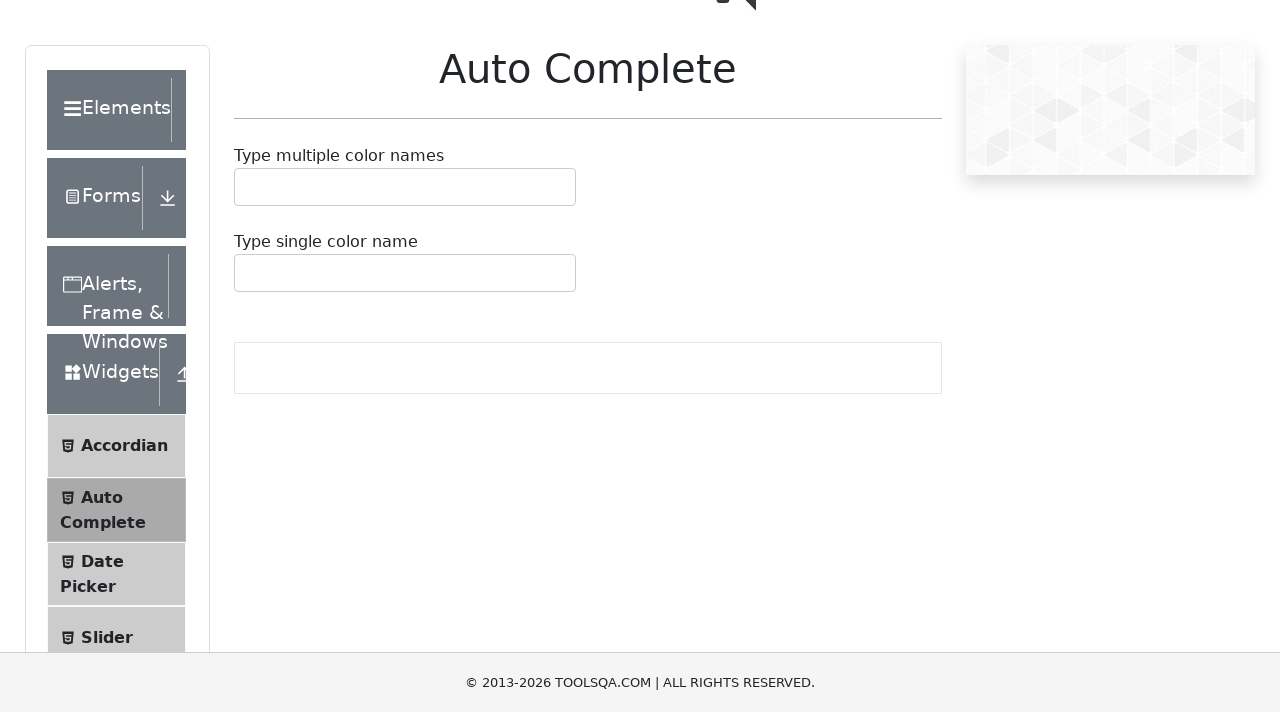

Waited 1000ms after second scroll up
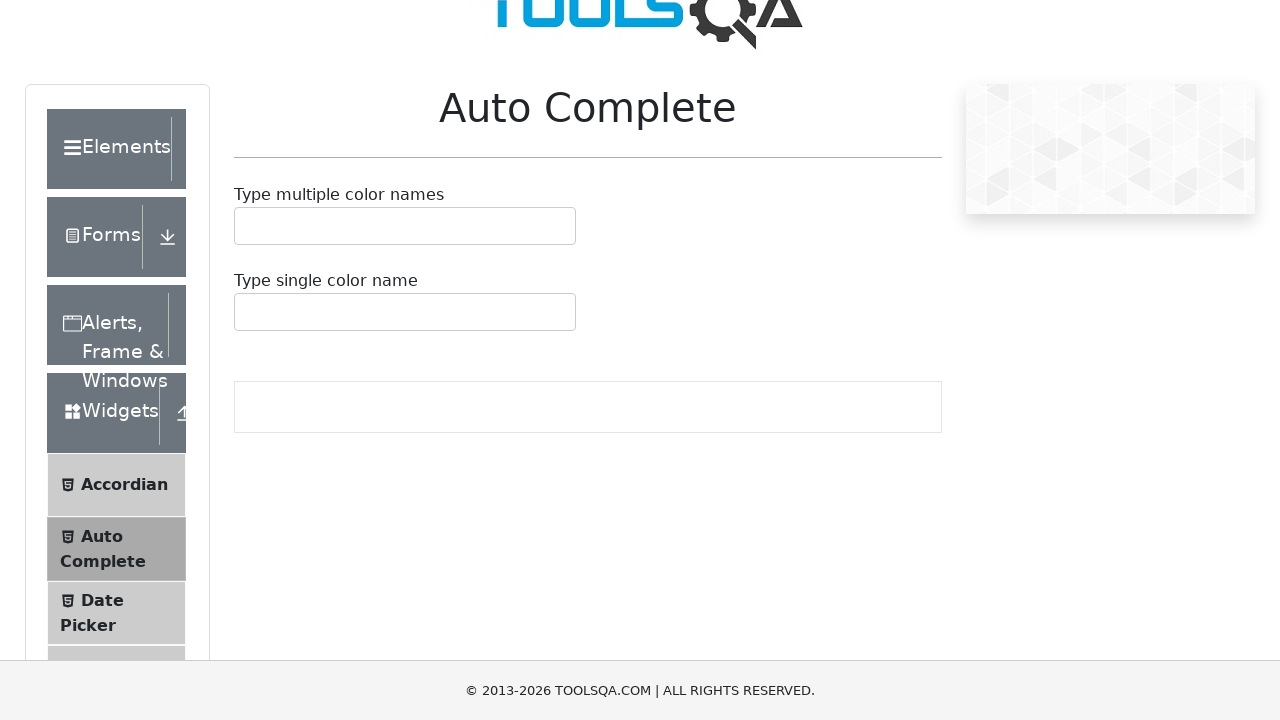

Pressed ARROW_UP key to scroll up a third time
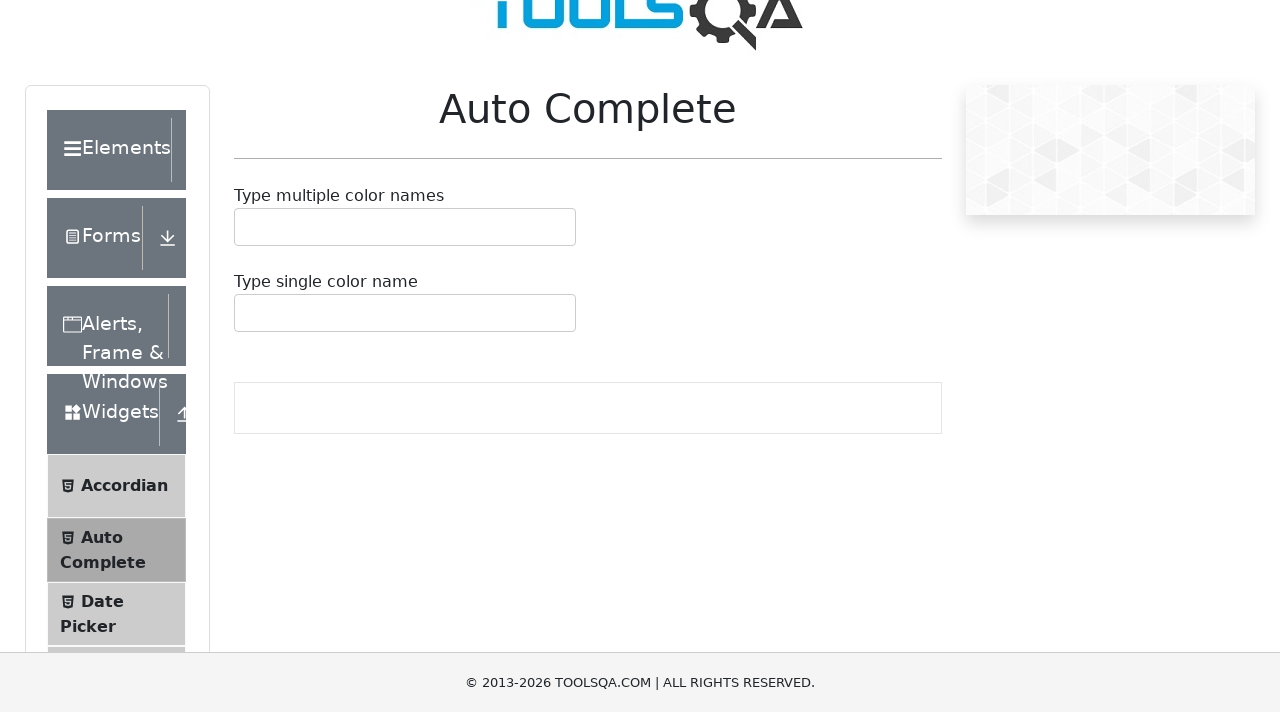

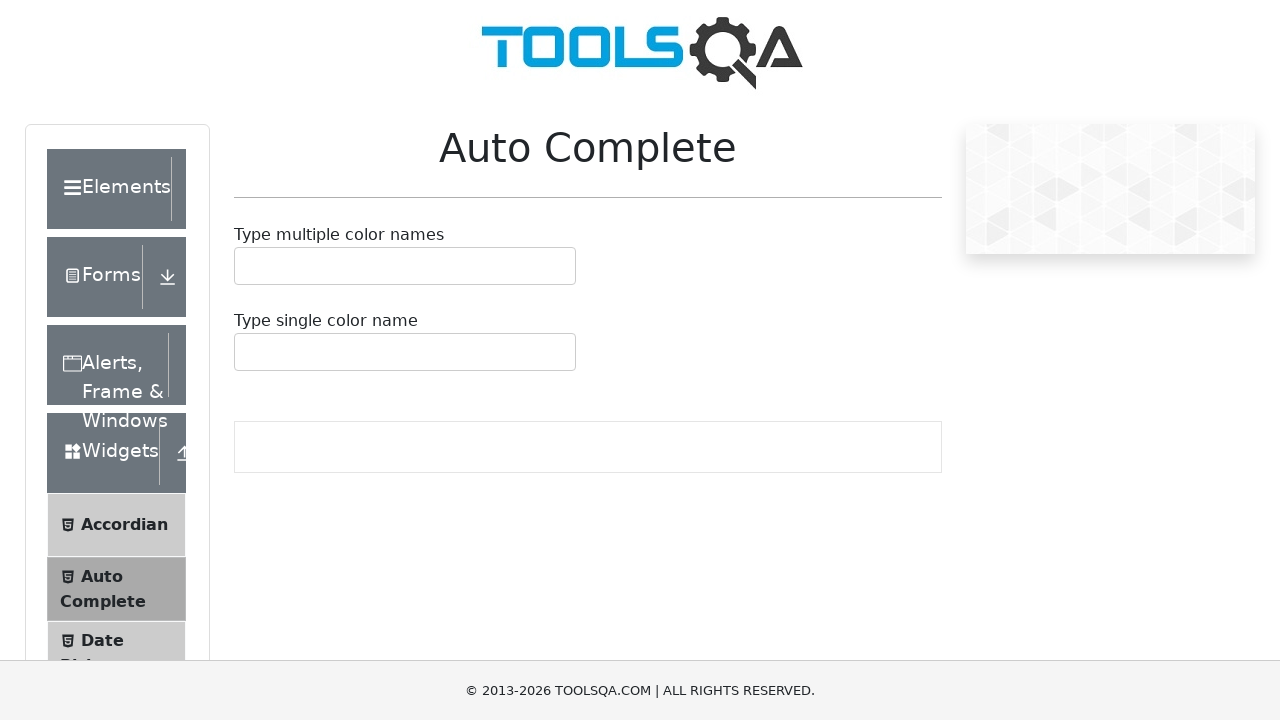